Tests filling a text input field on an Angular practice form by entering a name into the first text input field

Starting URL: https://rahulshettyacademy.com/angularpractice/

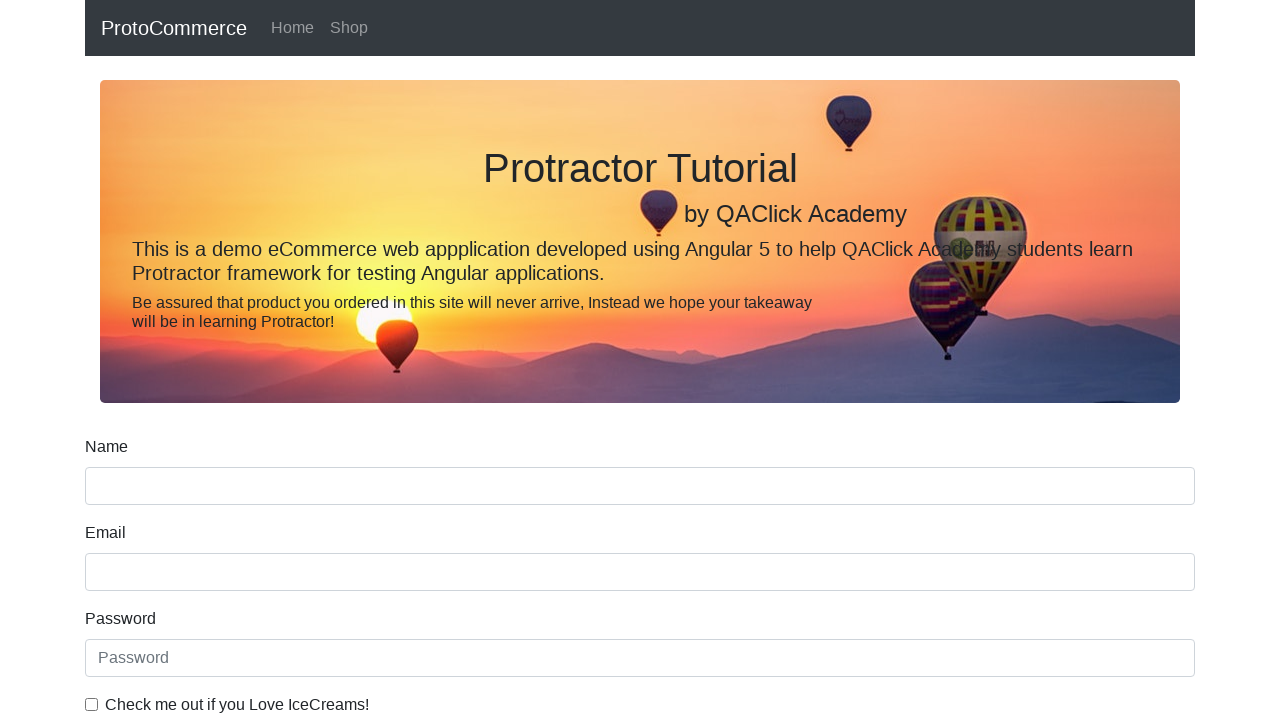

Filled first text input field with 'Akshay Singh' on (//input[@type='text'])[1]
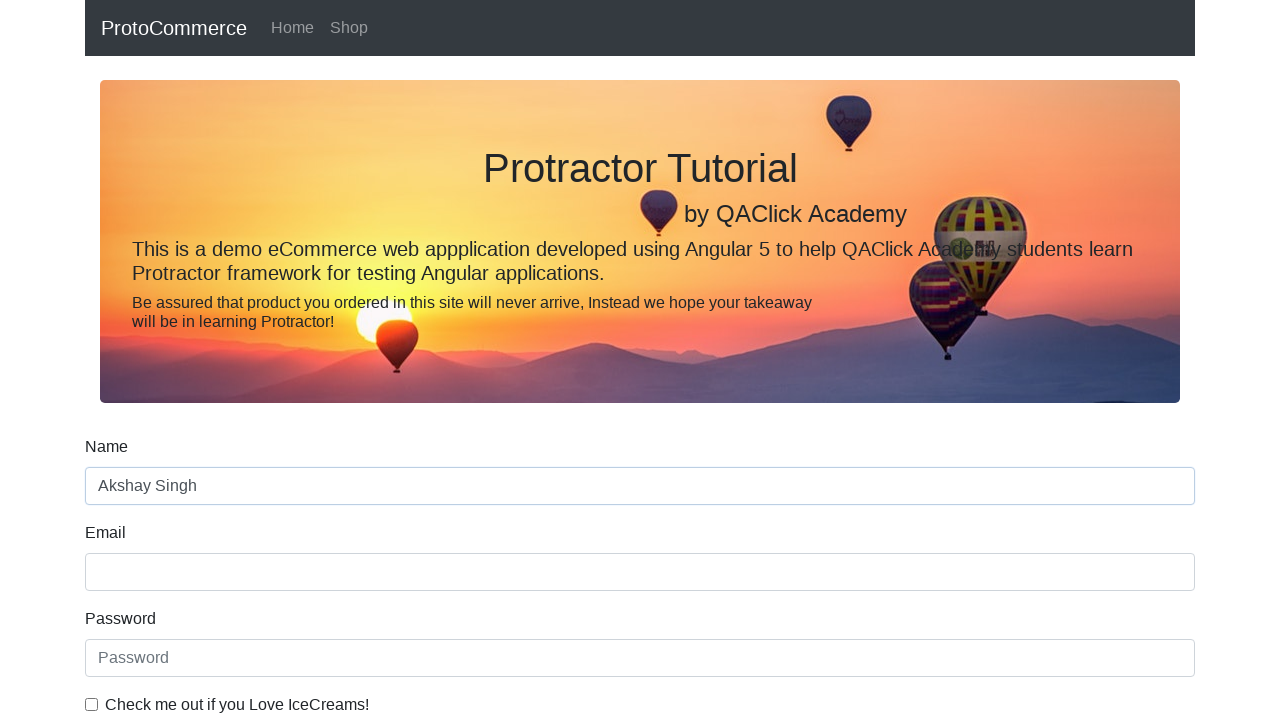

Waited 500ms for input to be processed
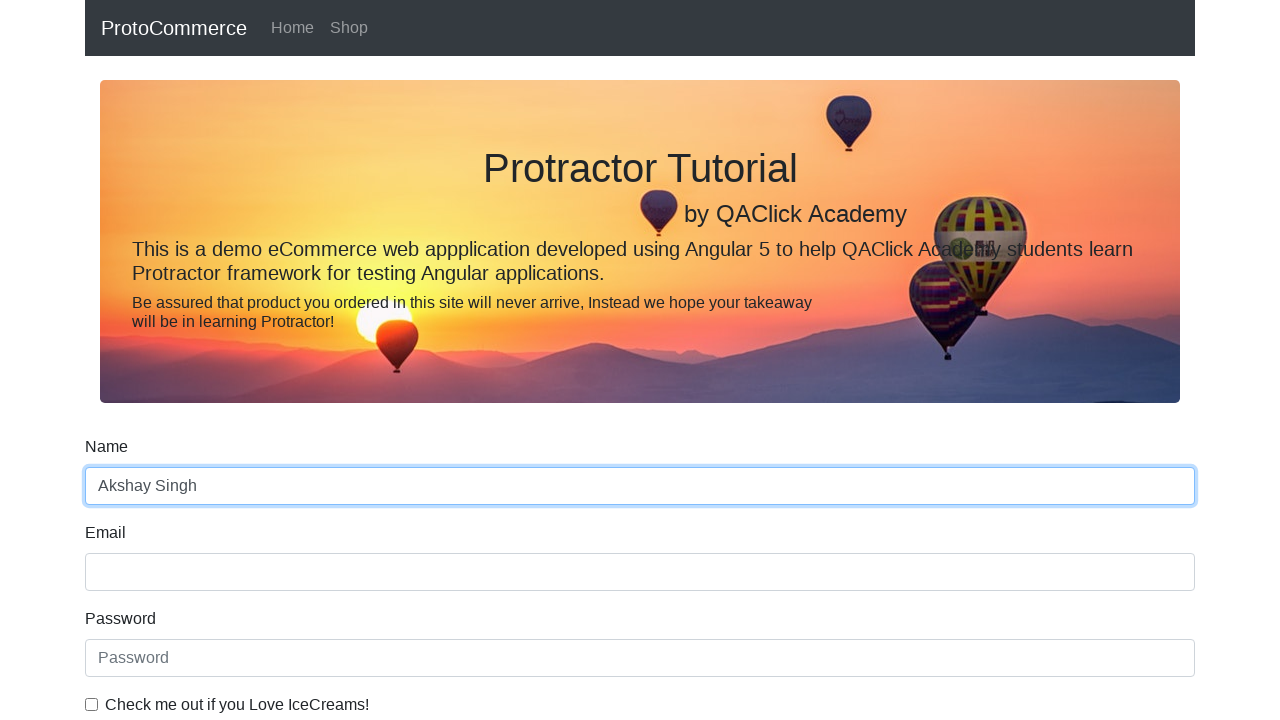

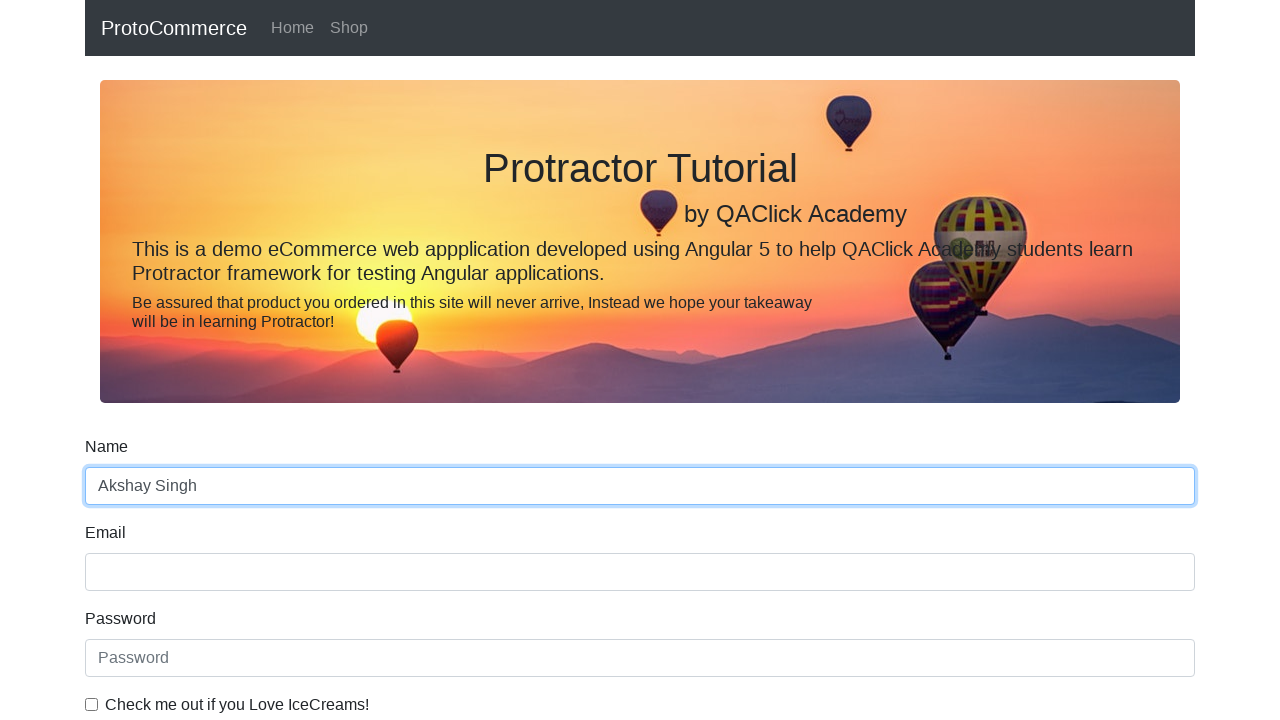